Navigates to the Pokematch project page on GitHub Pages and sets the viewport size to capture the page state

Starting URL: https://kripple.github.io/pokematch

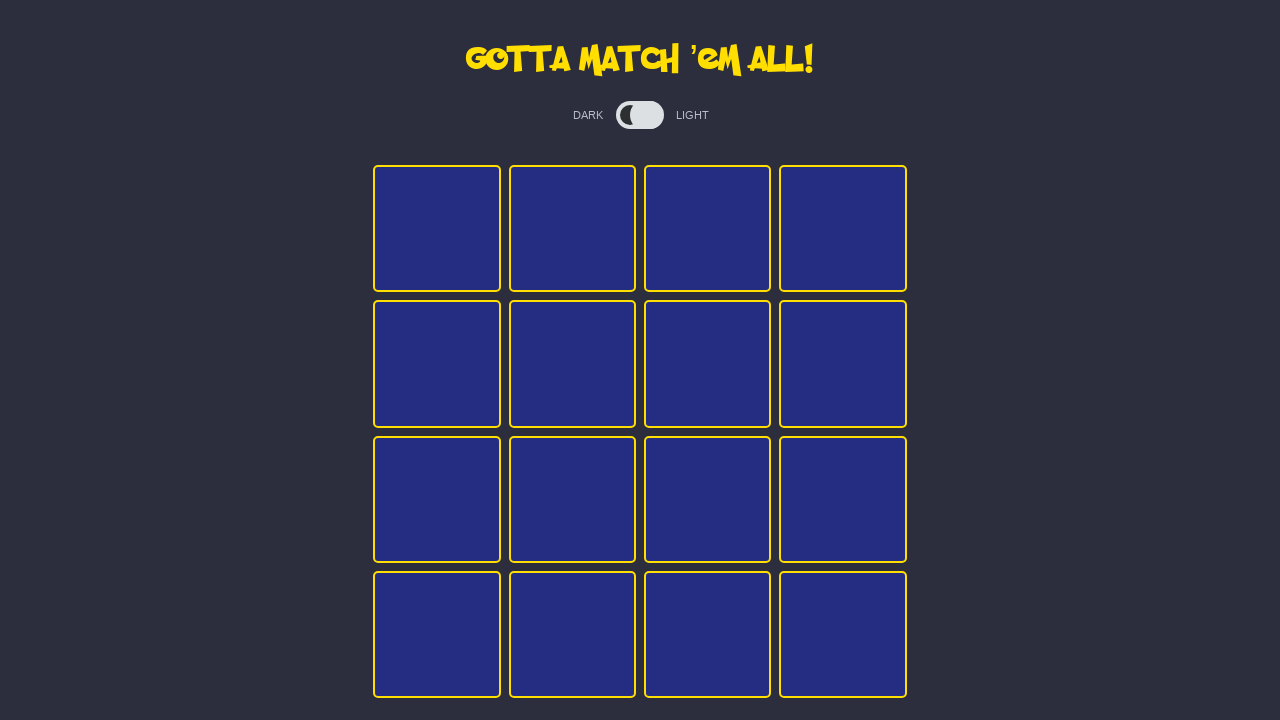

Set viewport size to 1440x1000
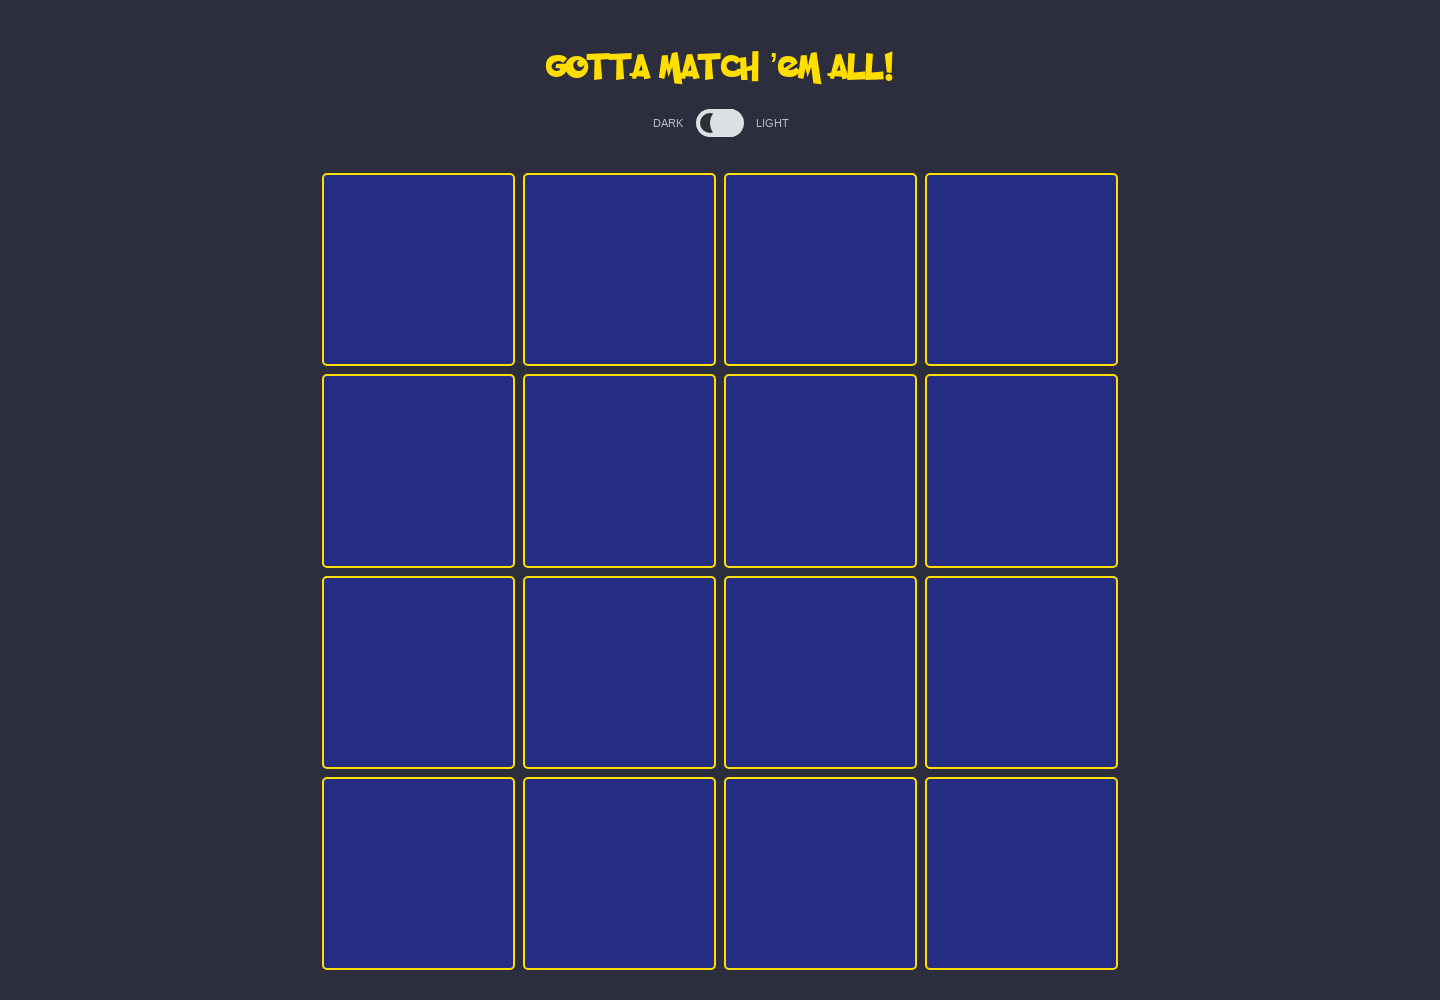

Waited 1000ms for page to render
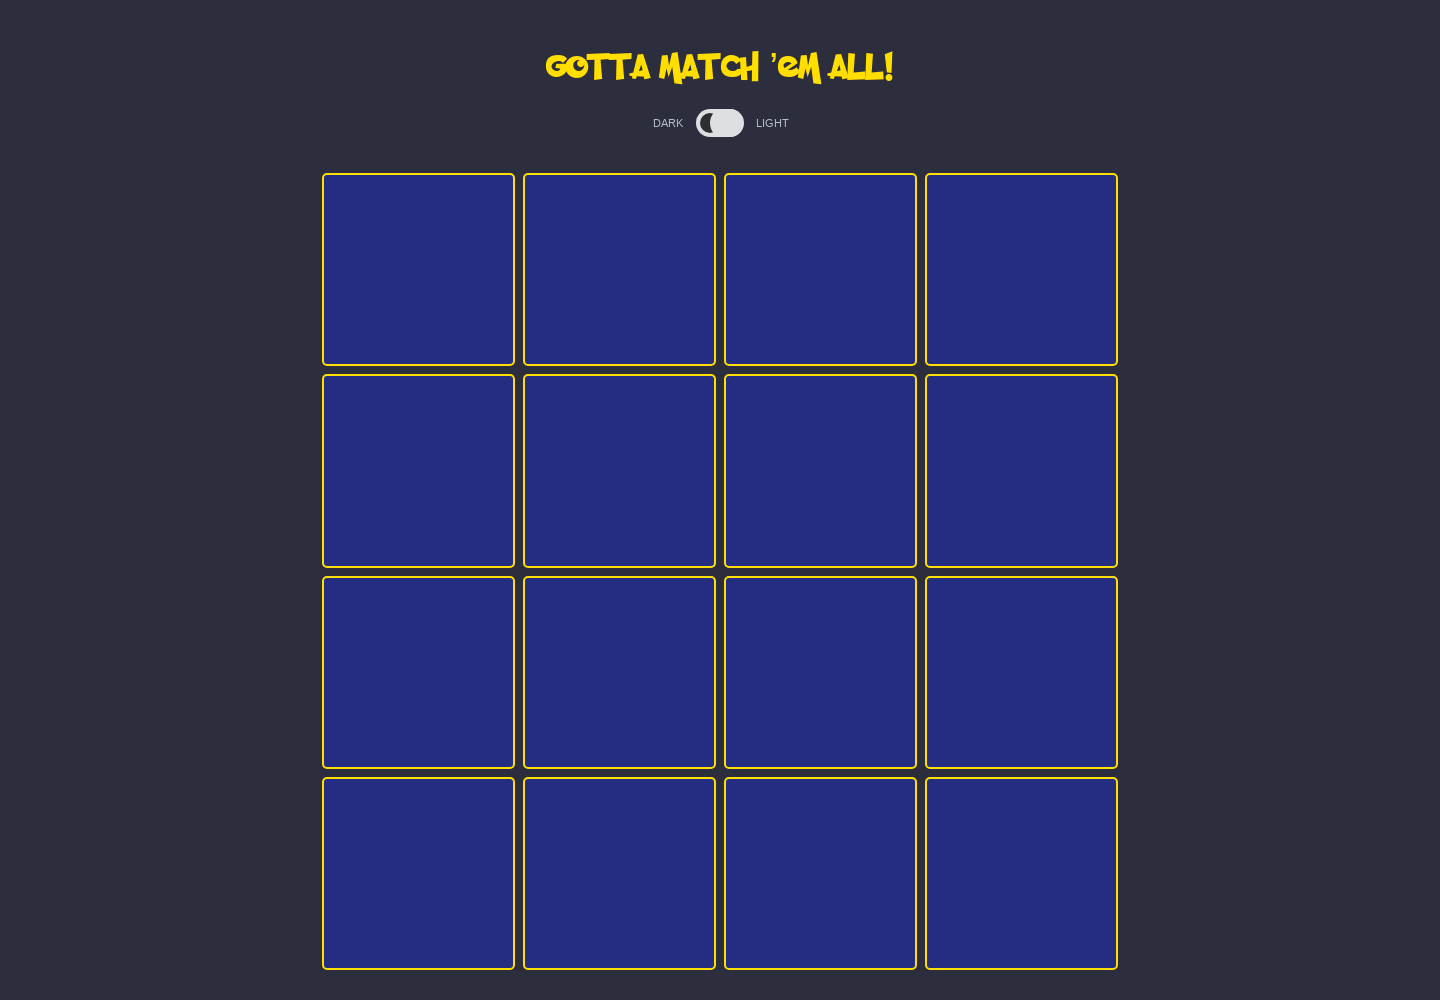

Waited for network idle state - page fully loaded
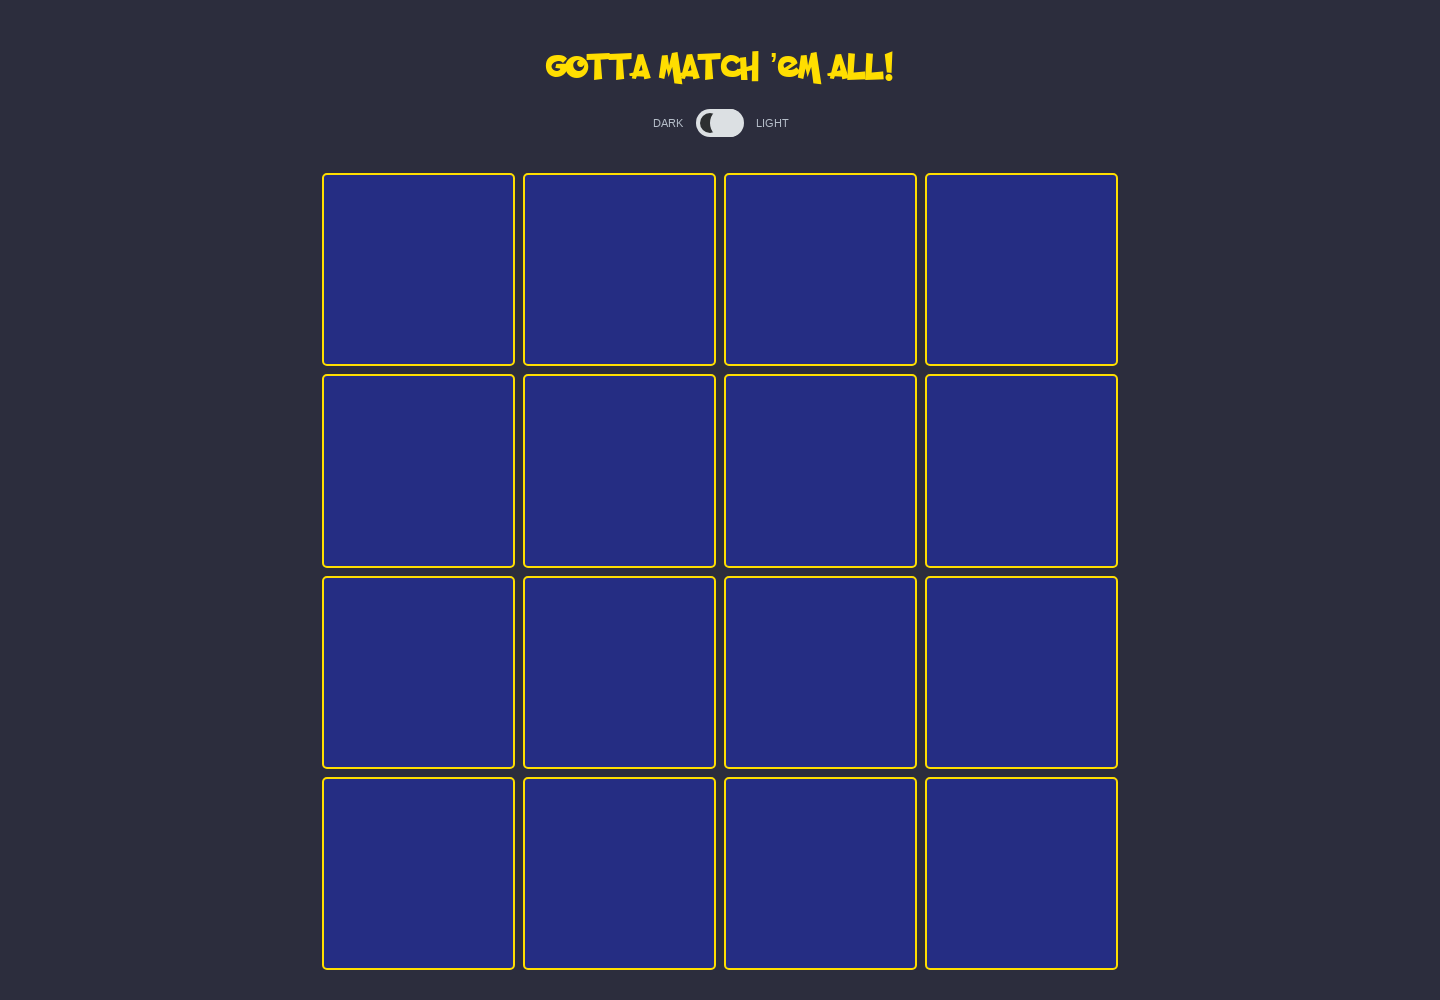

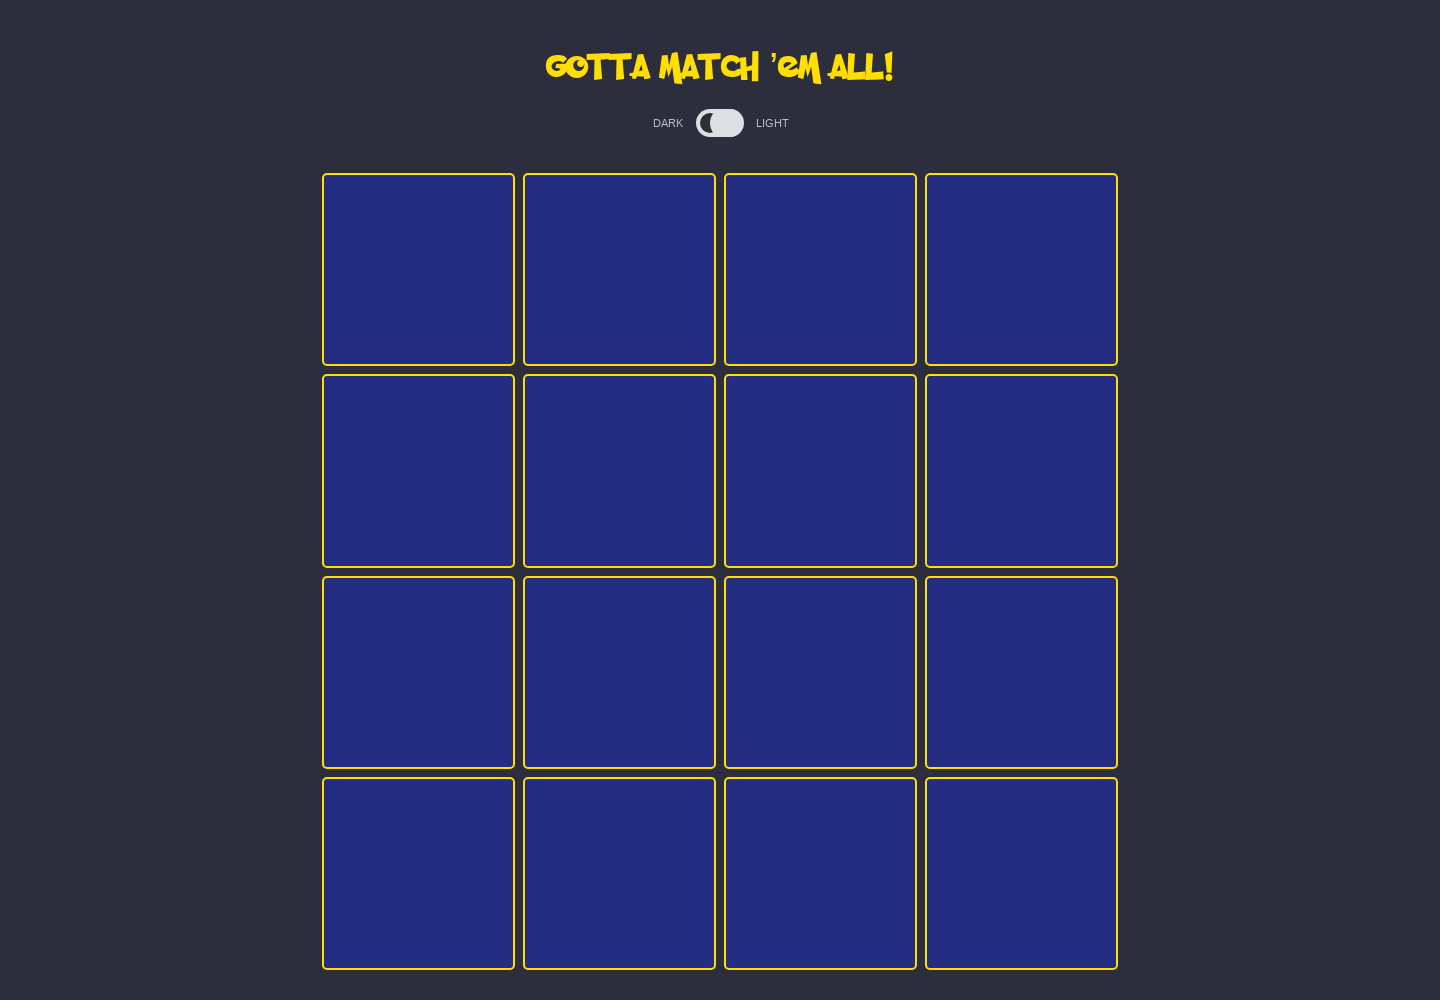